Tests dynamic loading functionality by clicking a Start button and waiting for dynamically loaded content to appear

Starting URL: https://the-internet.herokuapp.com/dynamic_loading/1

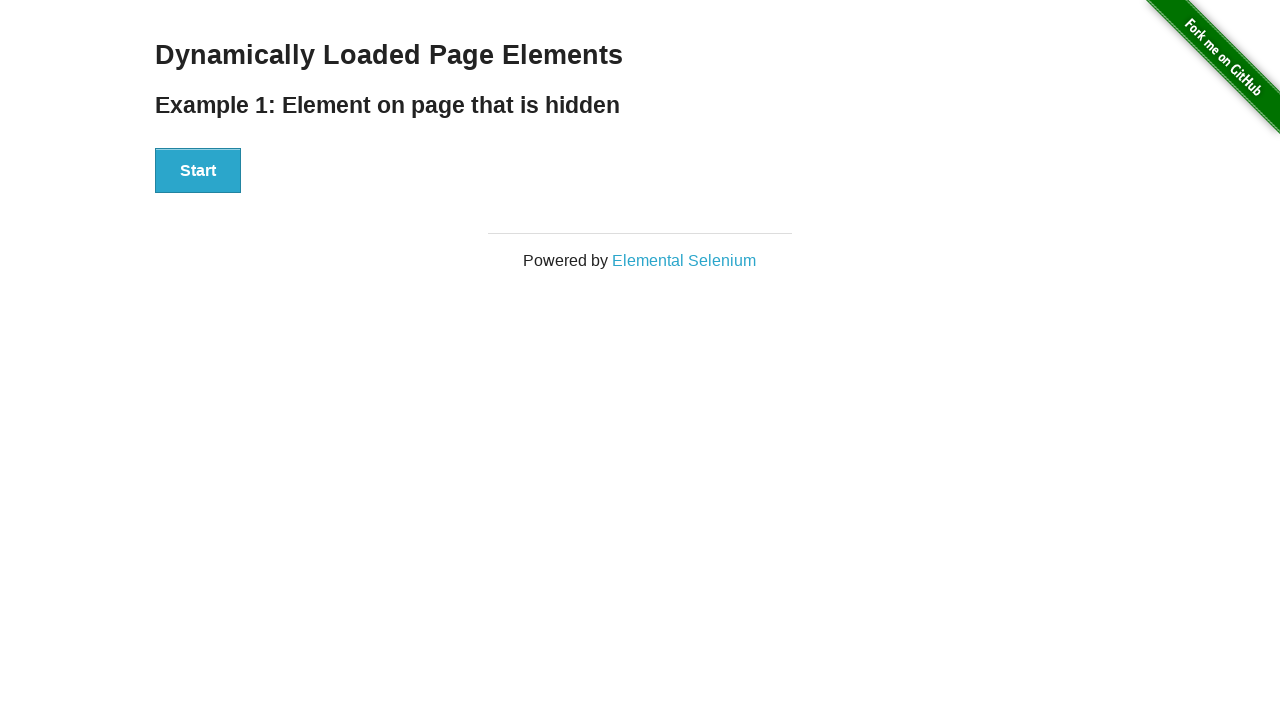

Clicked Start button to trigger dynamic loading at (198, 171) on xpath=//button[normalize-space()='Start']
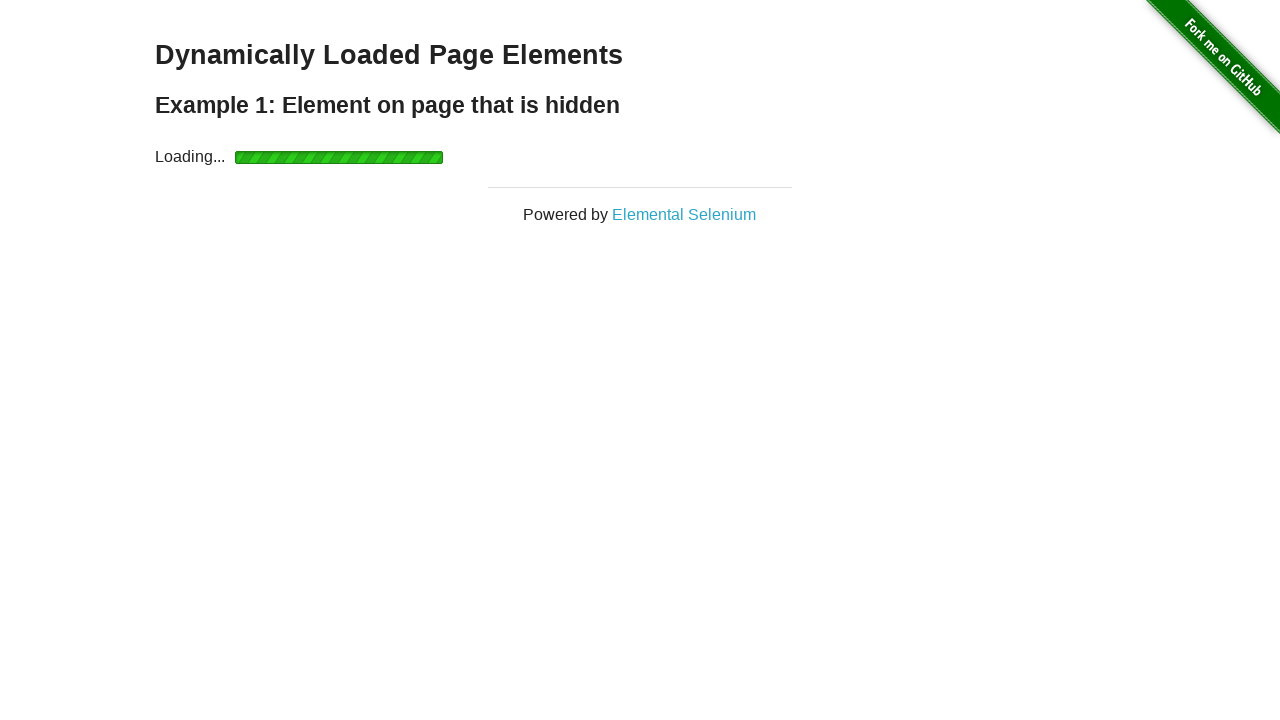

Dynamically loaded content appeared
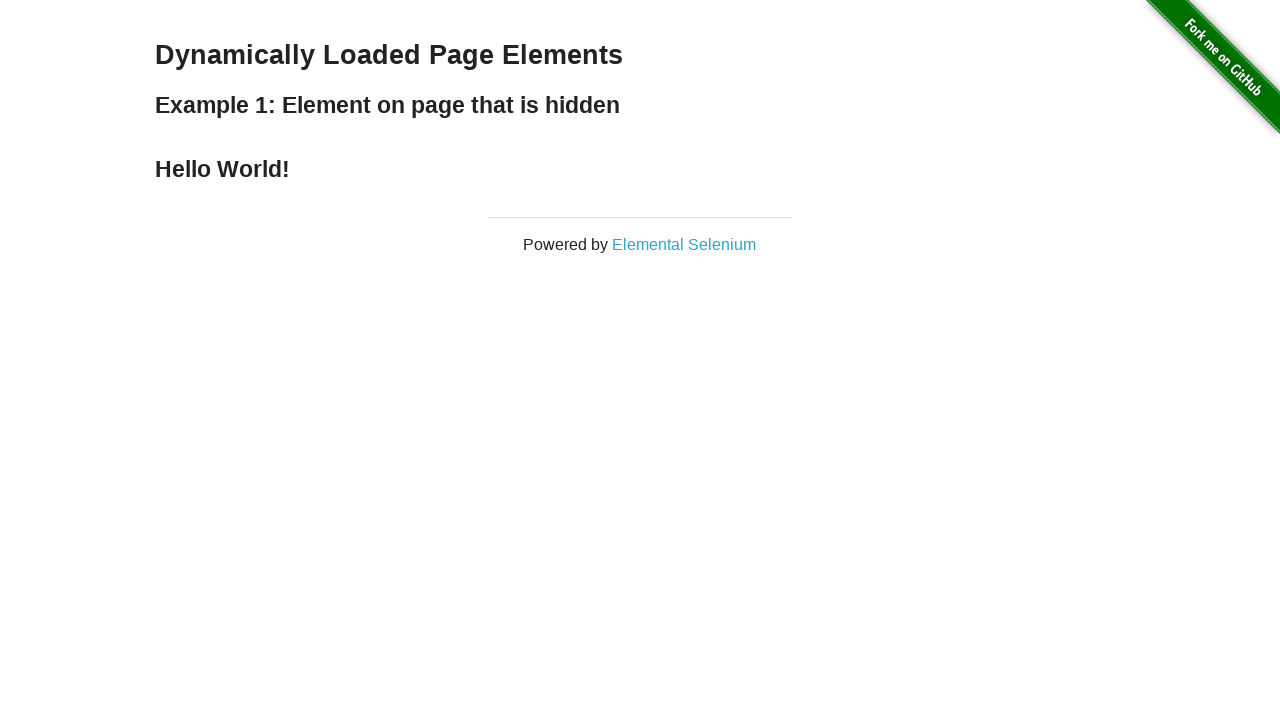

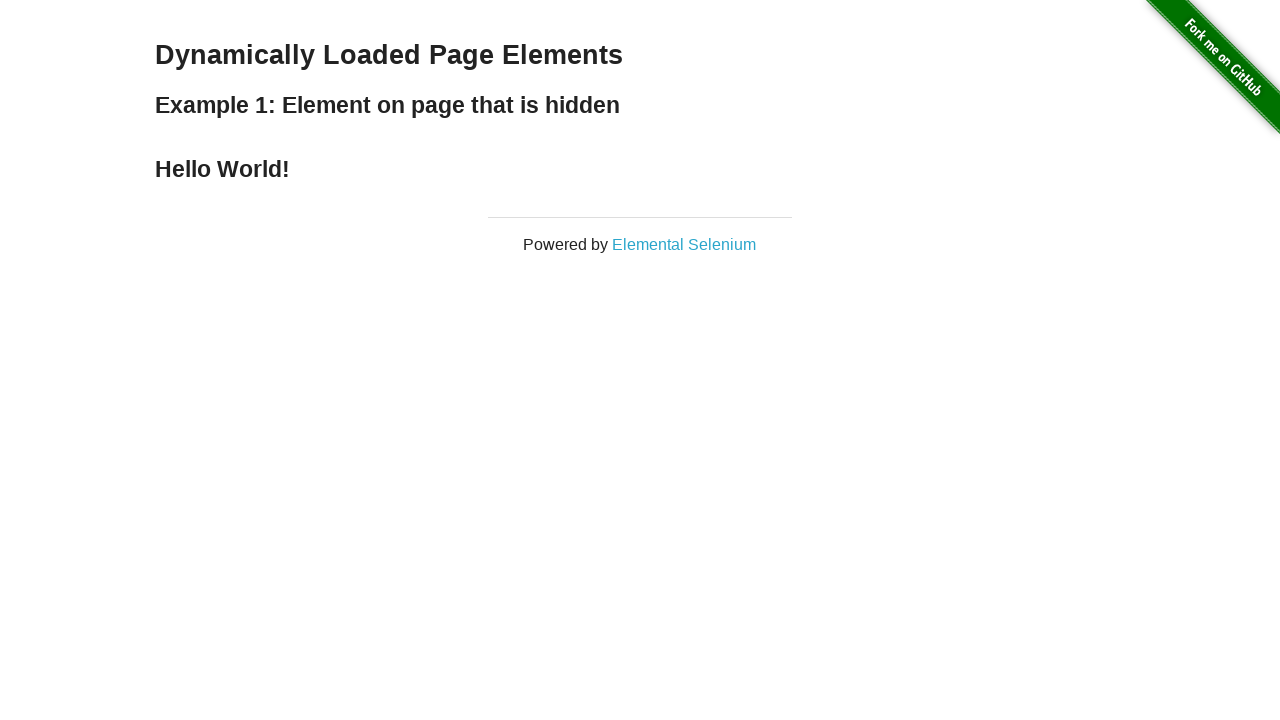